Tests dynamic loading functionality by clicking a start button, waiting for a loading bar to appear, and then waiting for the finish text to be displayed

Starting URL: http://the-internet.herokuapp.com/dynamic_loading/1

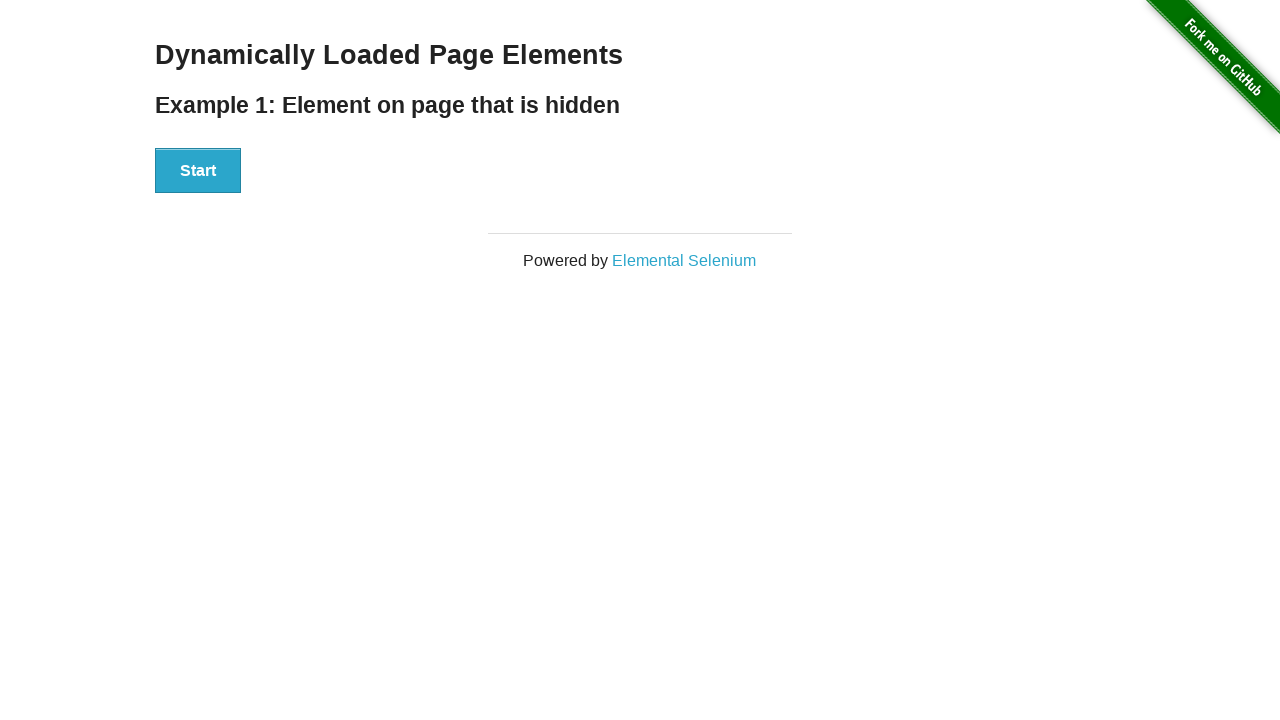

Clicked the start button to begin loading at (198, 171) on #start button
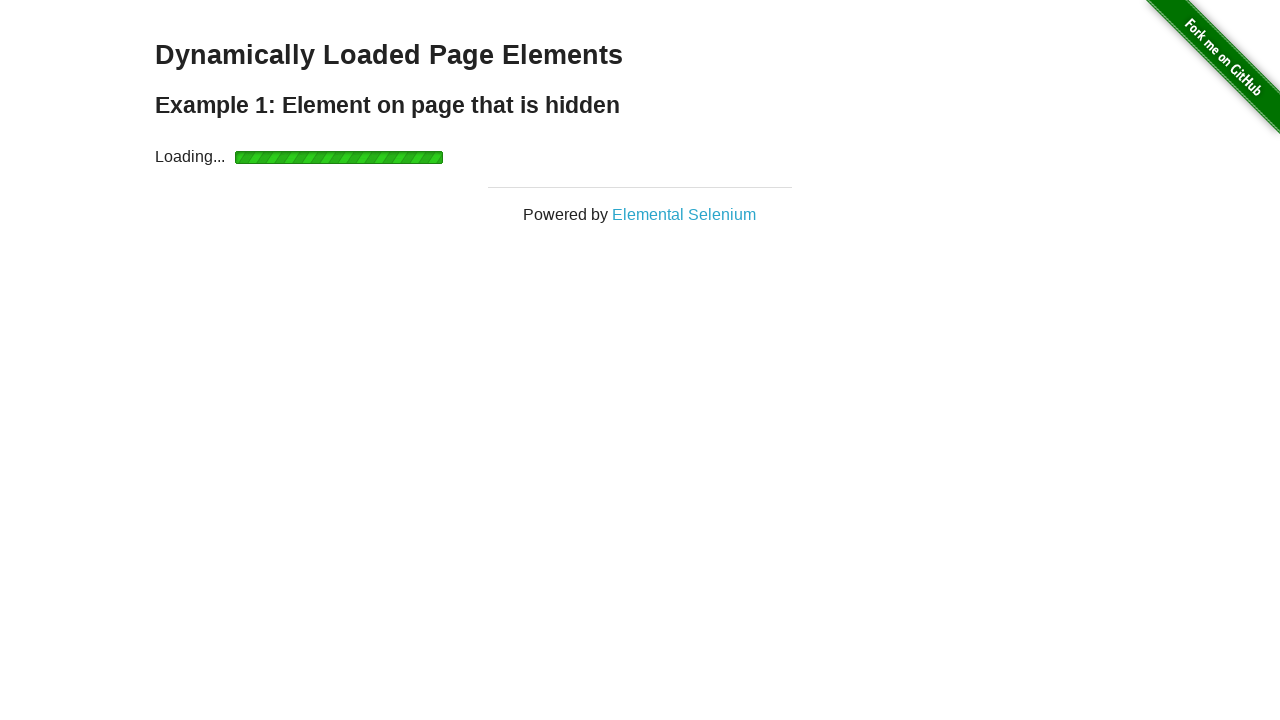

Loading bar appeared
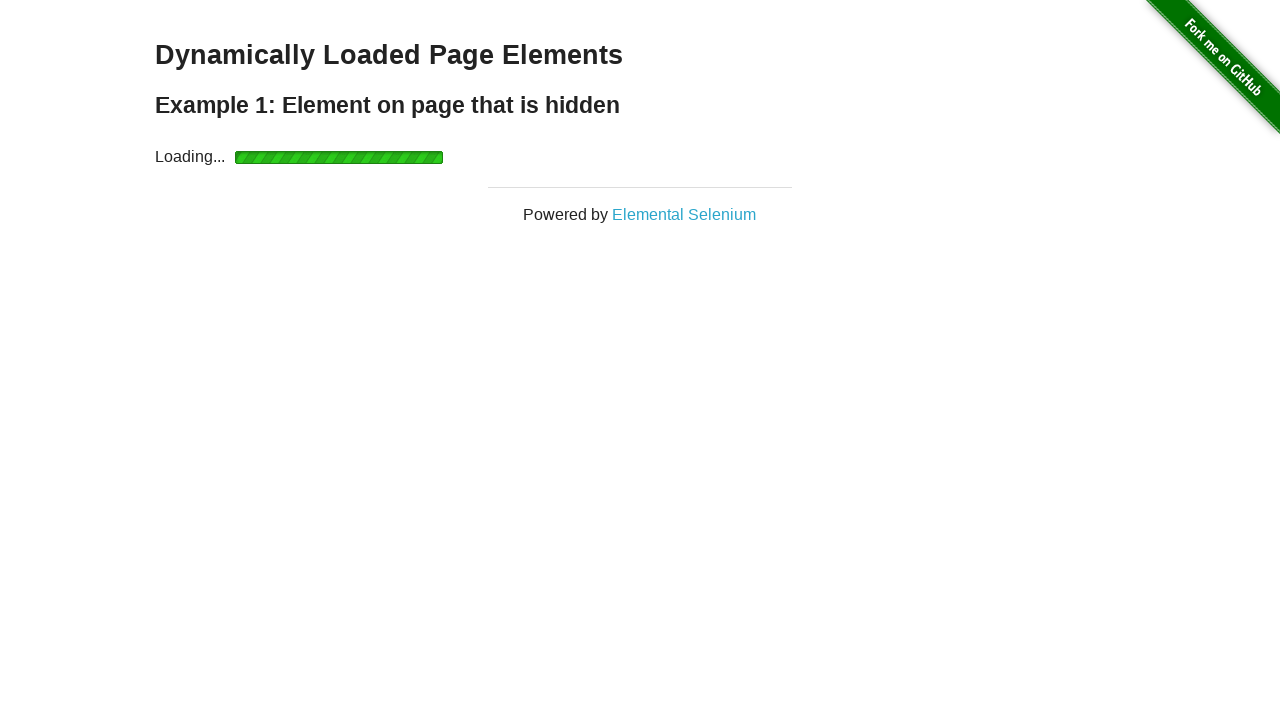

Loading completed and finish text displayed
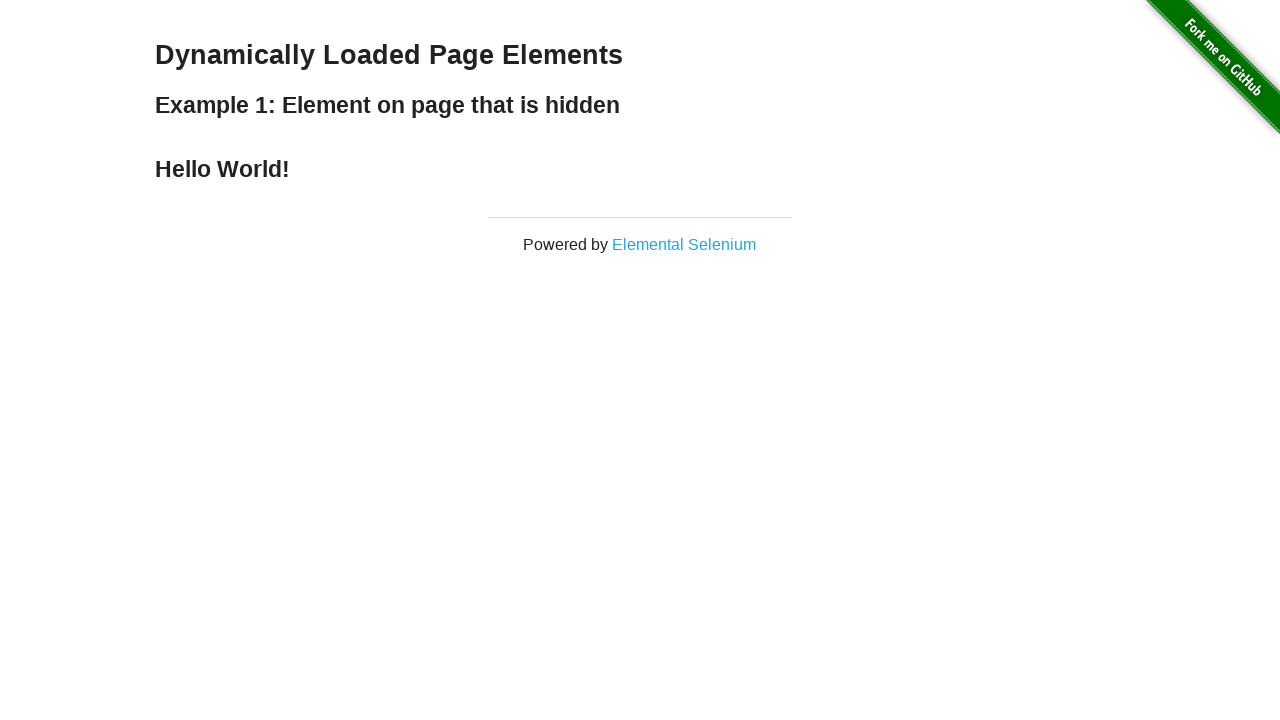

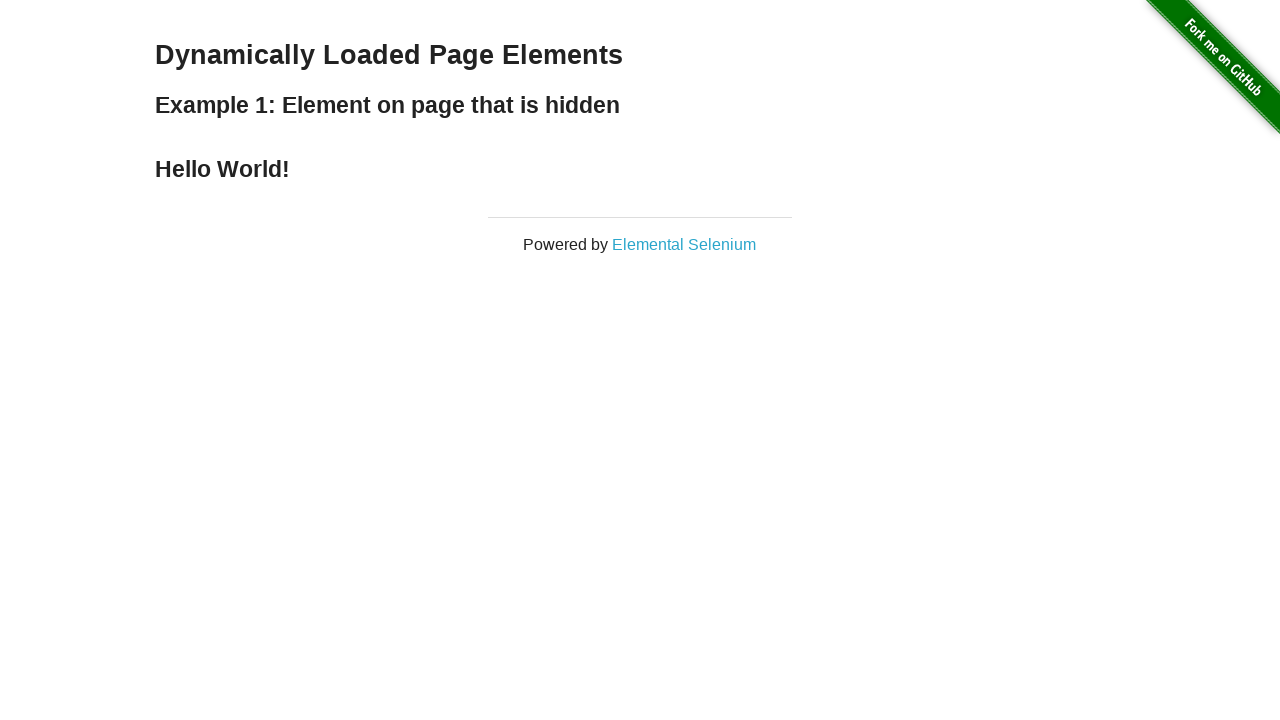